Simple navigation test that opens YouTube homepage and waits for the page to load

Starting URL: https://www.youtube.com/

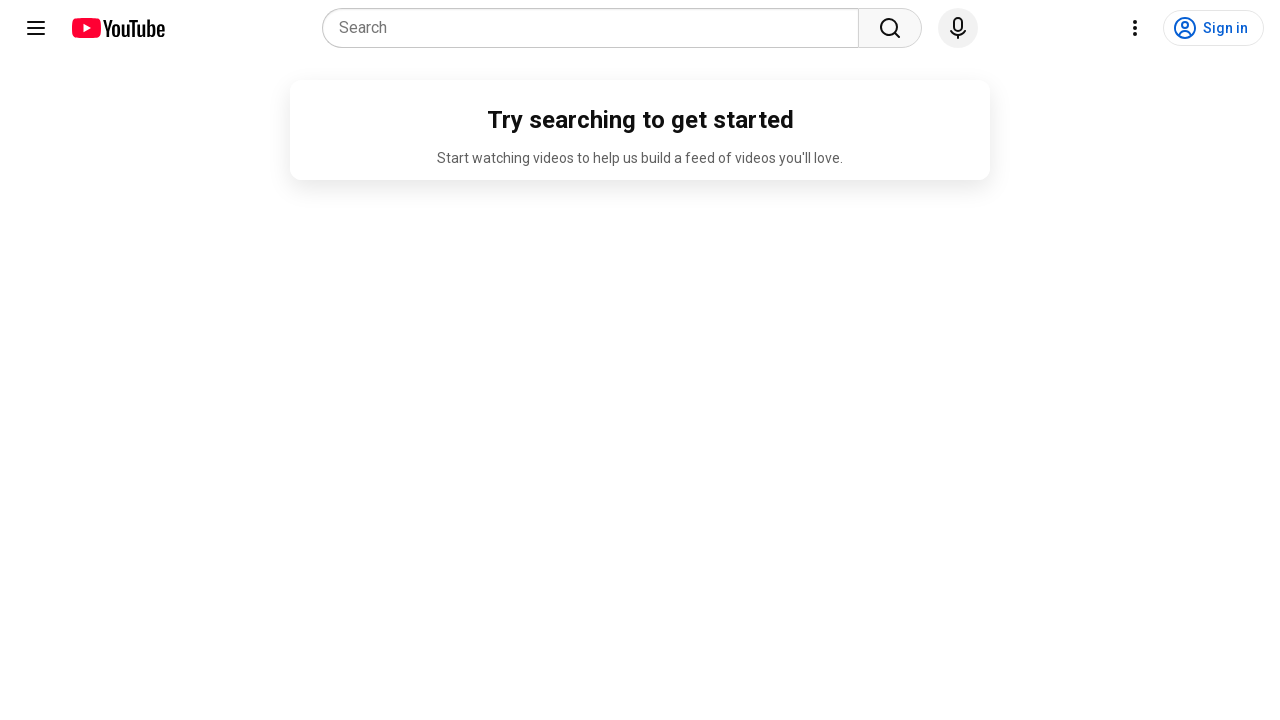

Navigated to YouTube homepage
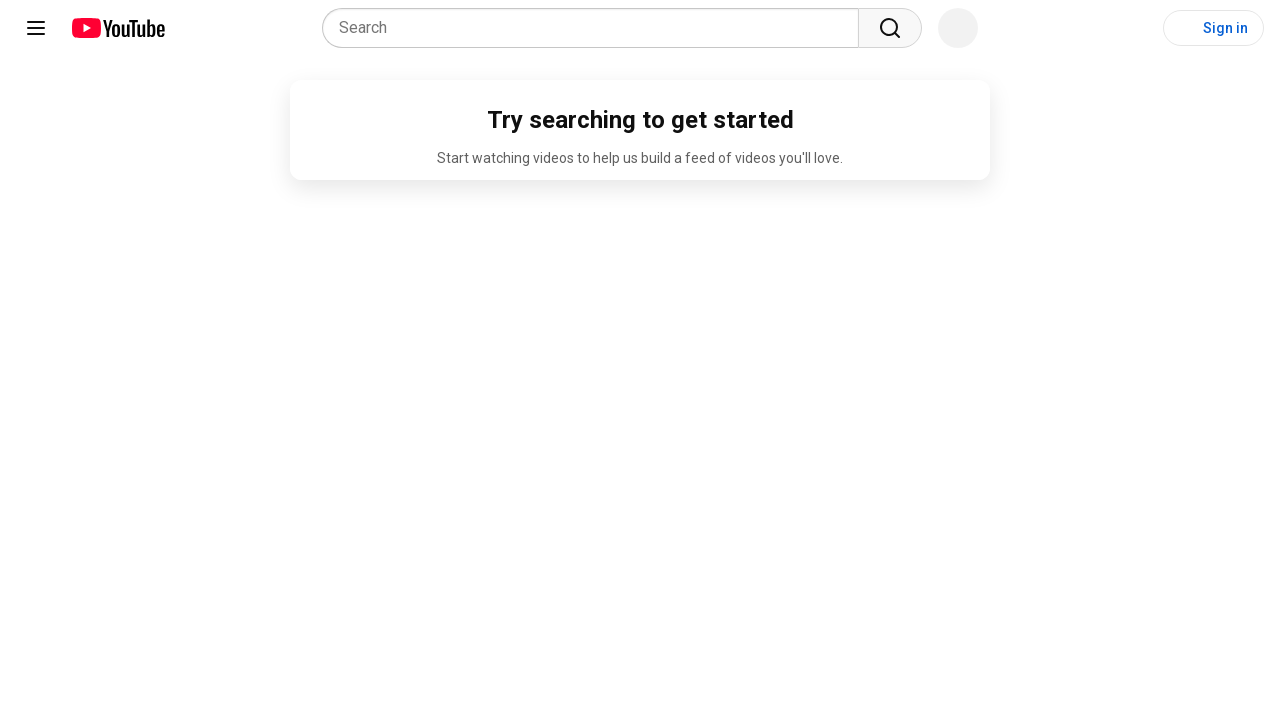

YouTube page DOM content loaded
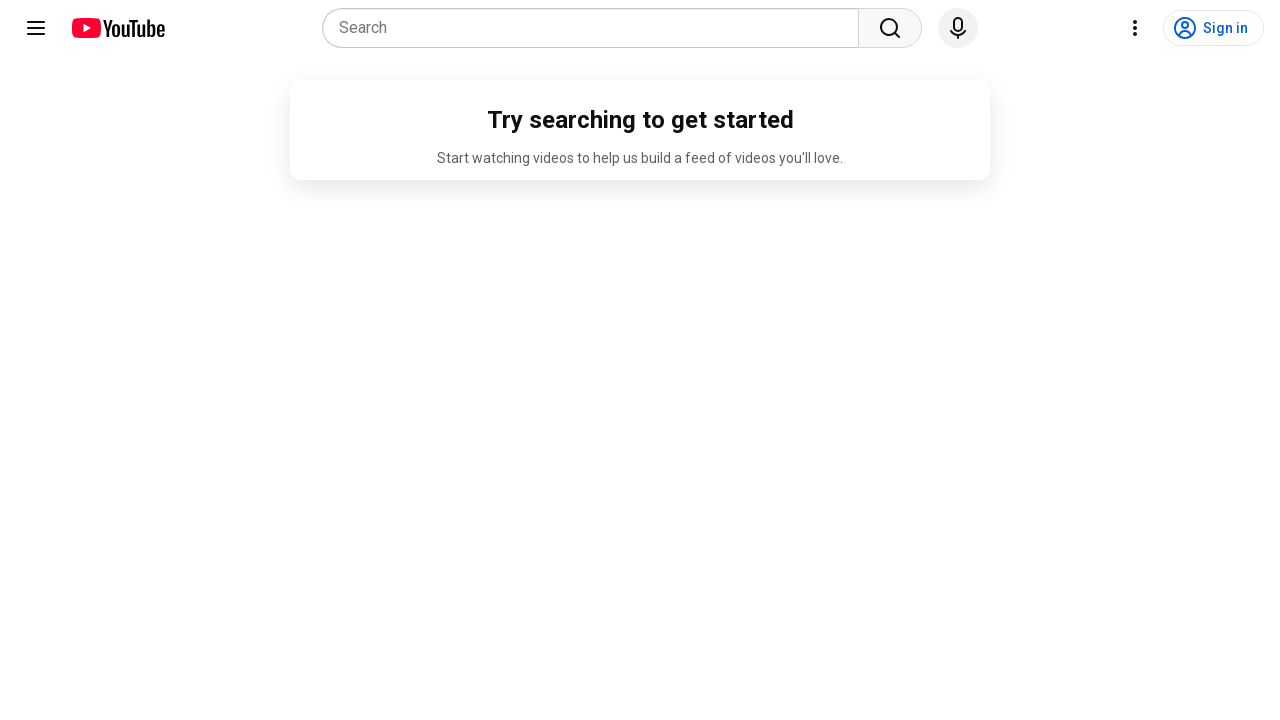

YouTube logo element is visible, confirming page fully loaded
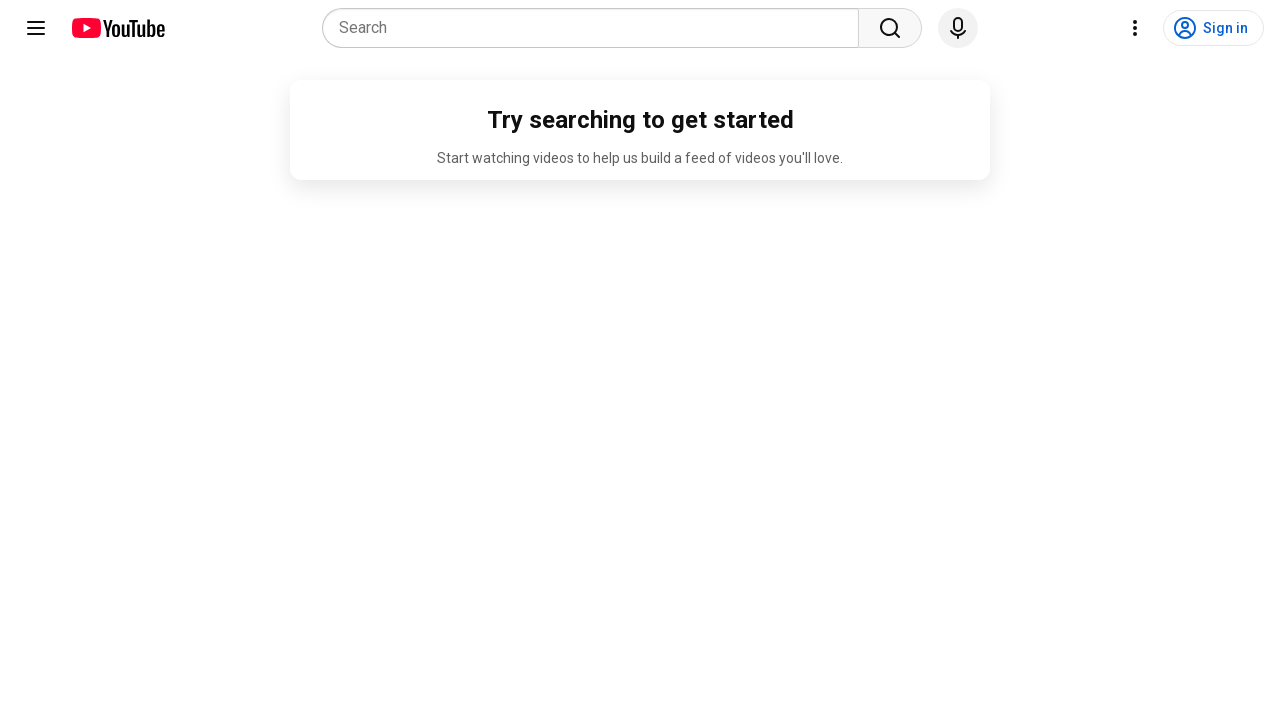

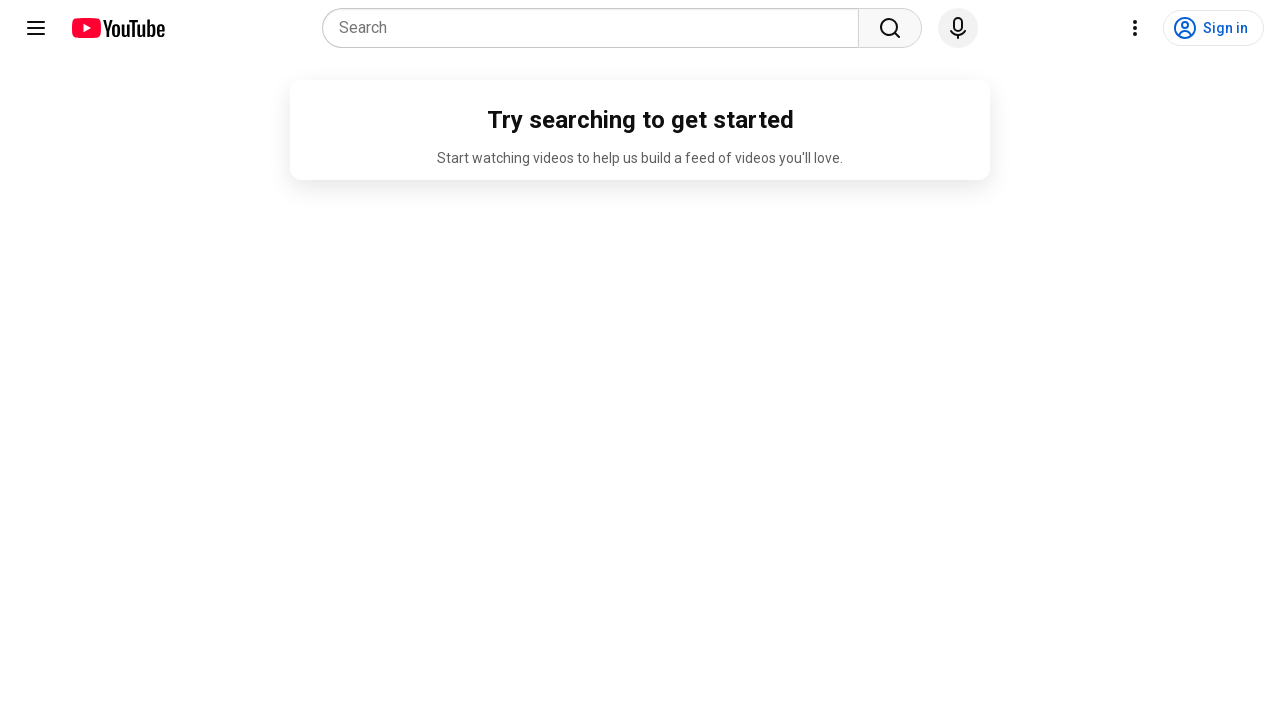